Tests finding an input field located above a button element and typing into it

Starting URL: https://dgotlieb.github.io/RelativeLocator/index.html

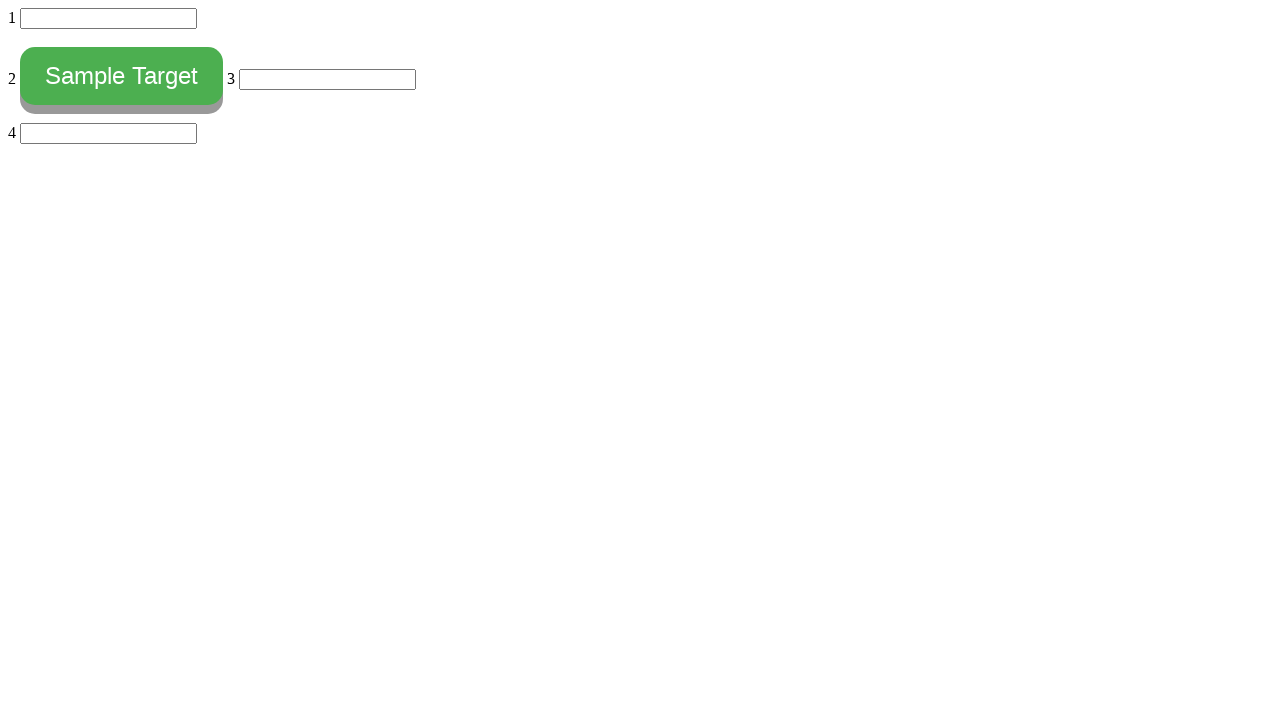

Navigated to RelativeLocator test page
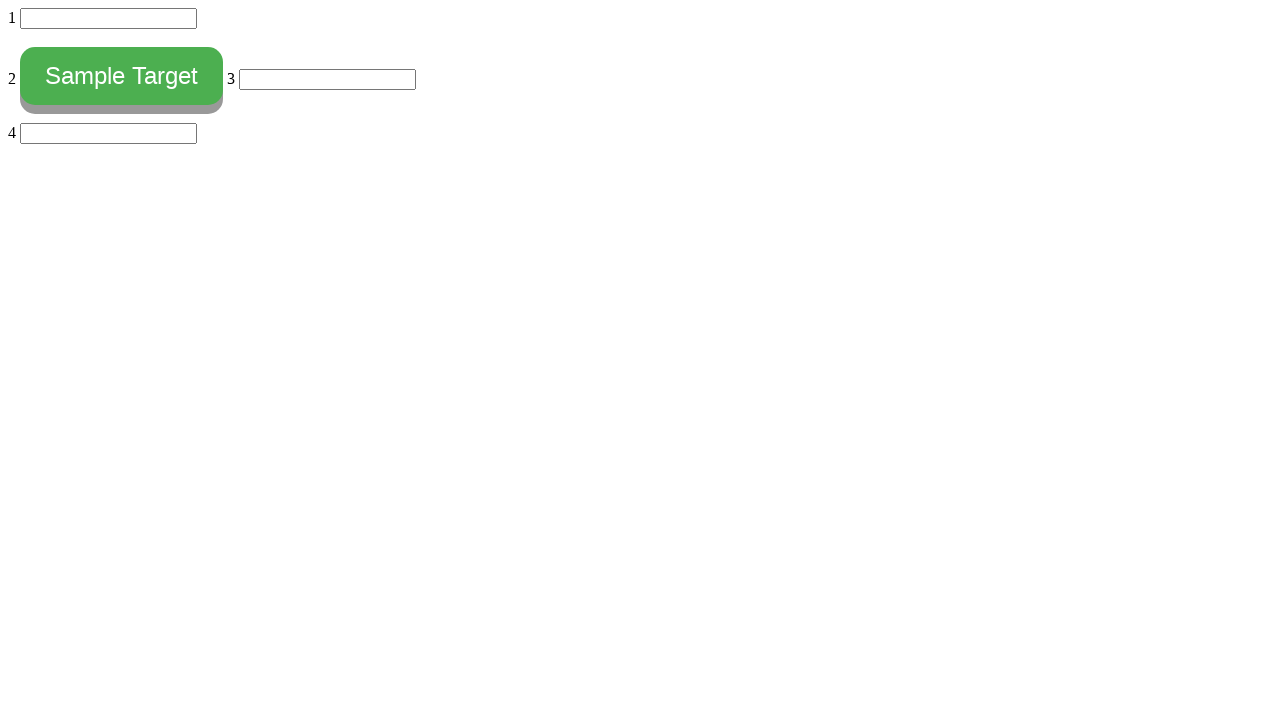

Located button element with id 'myButton'
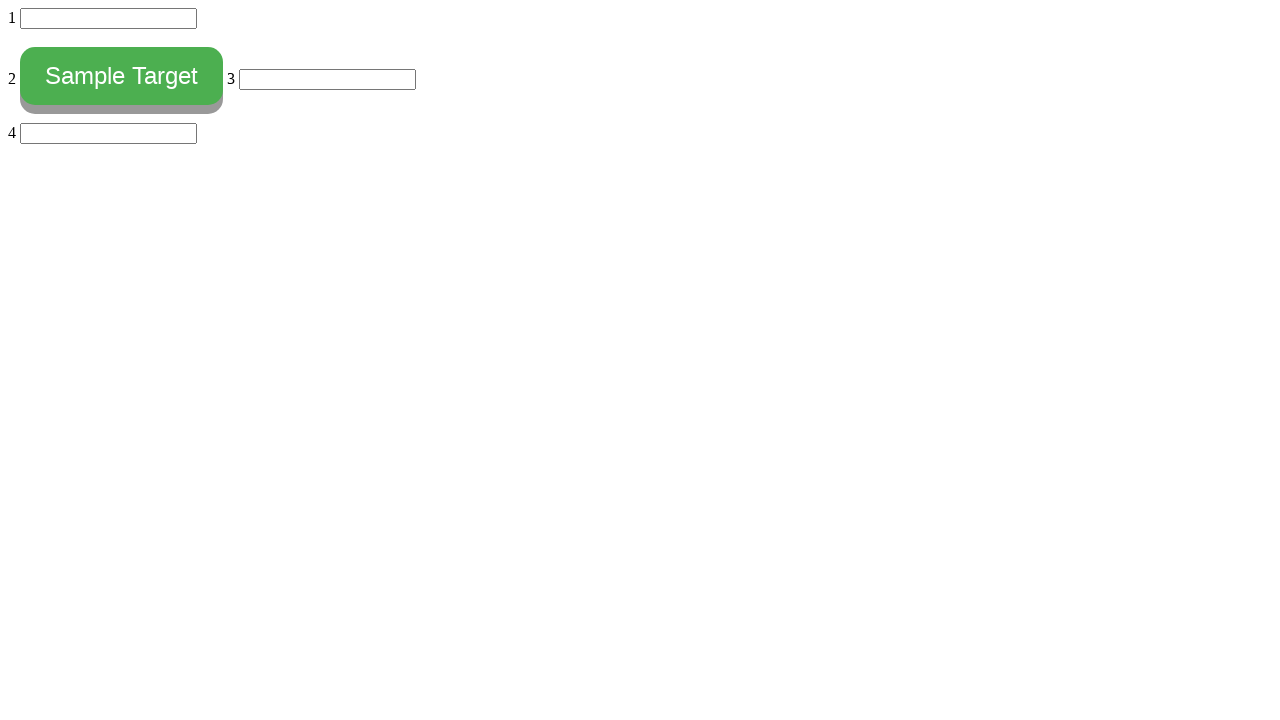

Retrieved button bounding box coordinates
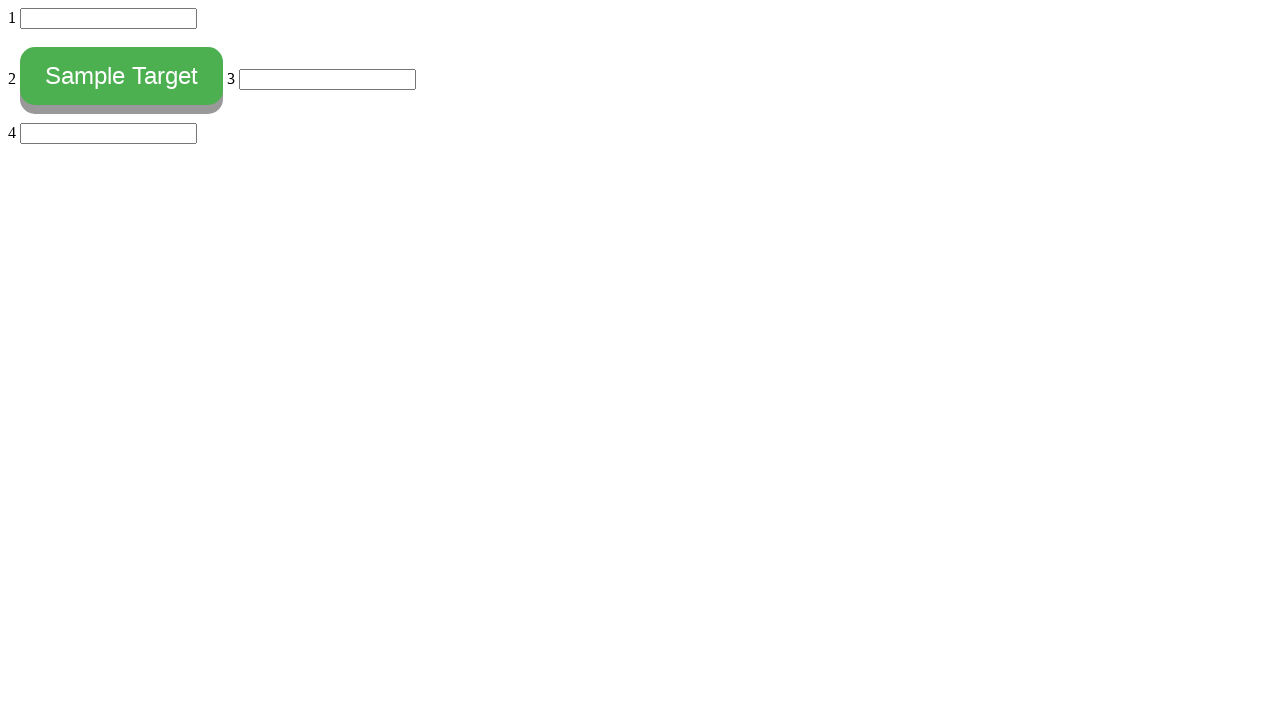

Located all input elements on page
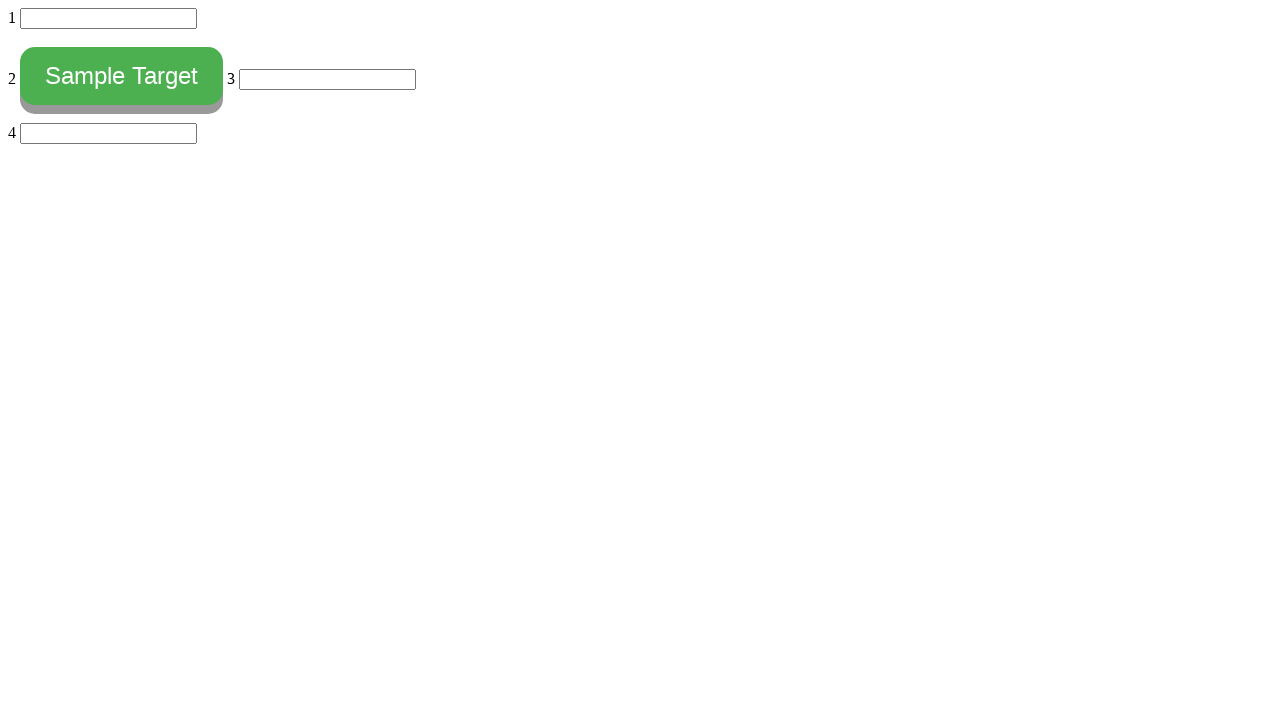

Retrieved input element at index 0
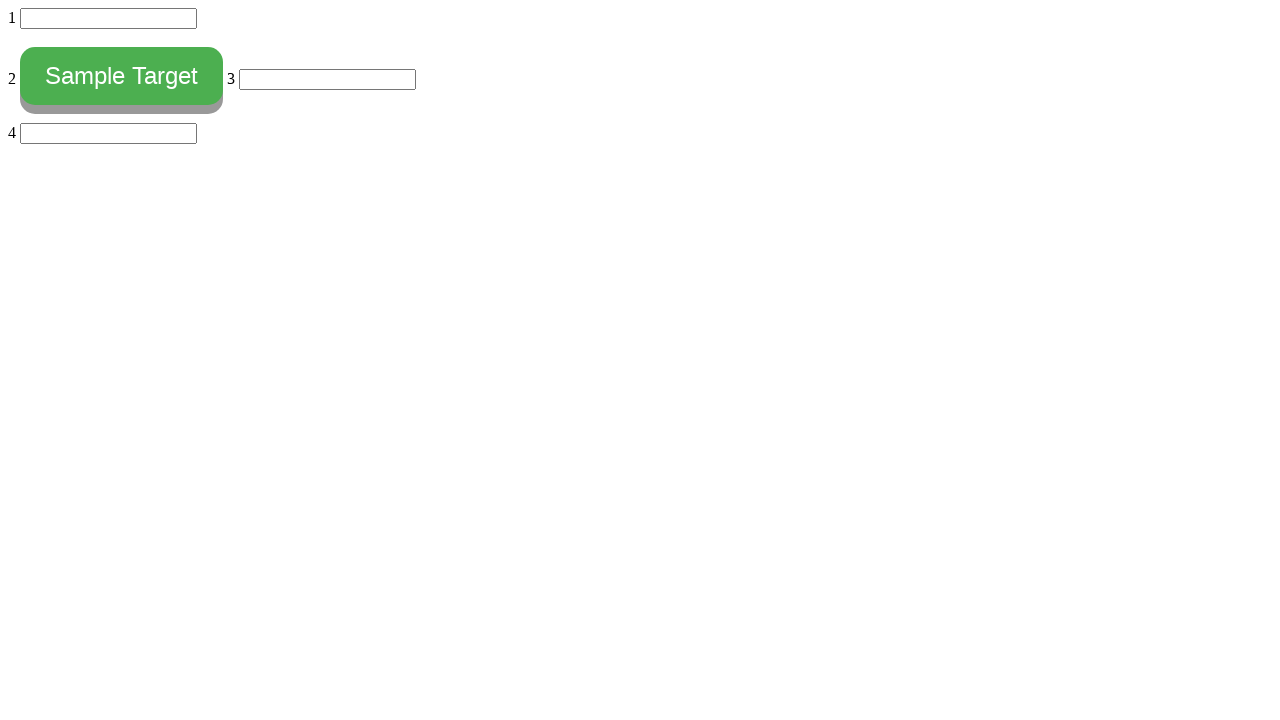

Retrieved bounding box for input element at index 0
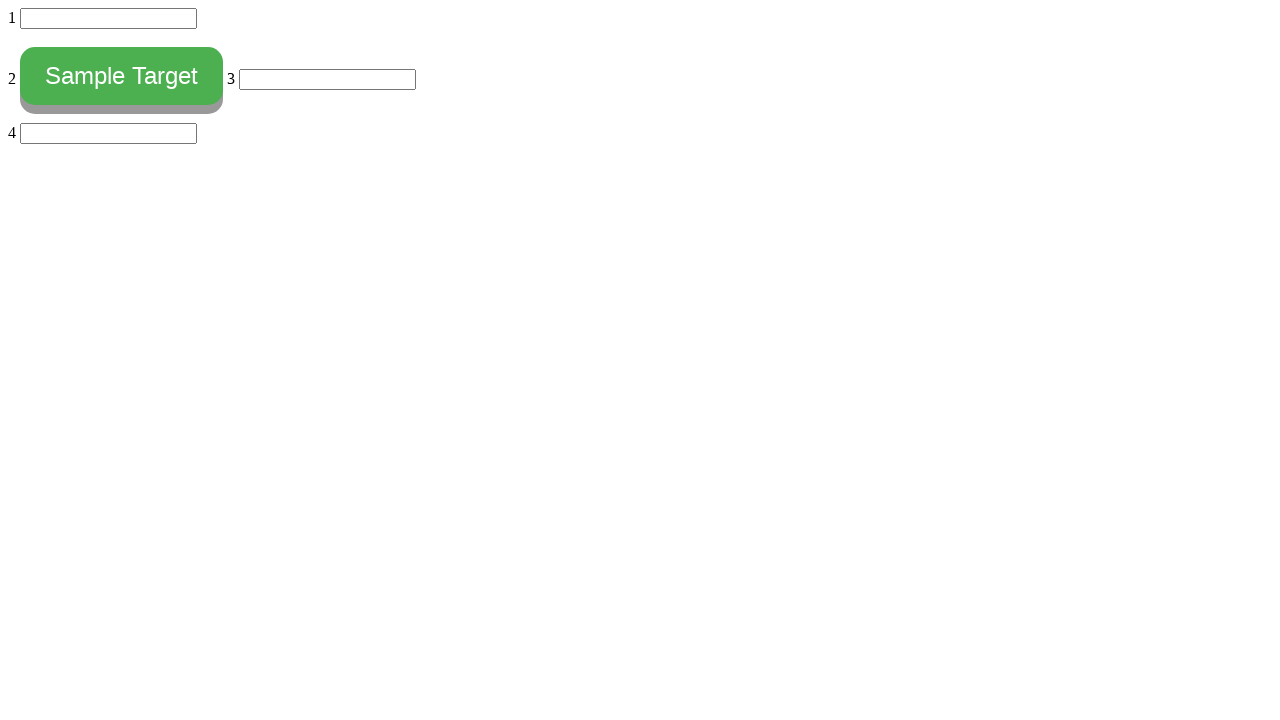

Found input element above button and filled it with 'above' on input >> nth=0
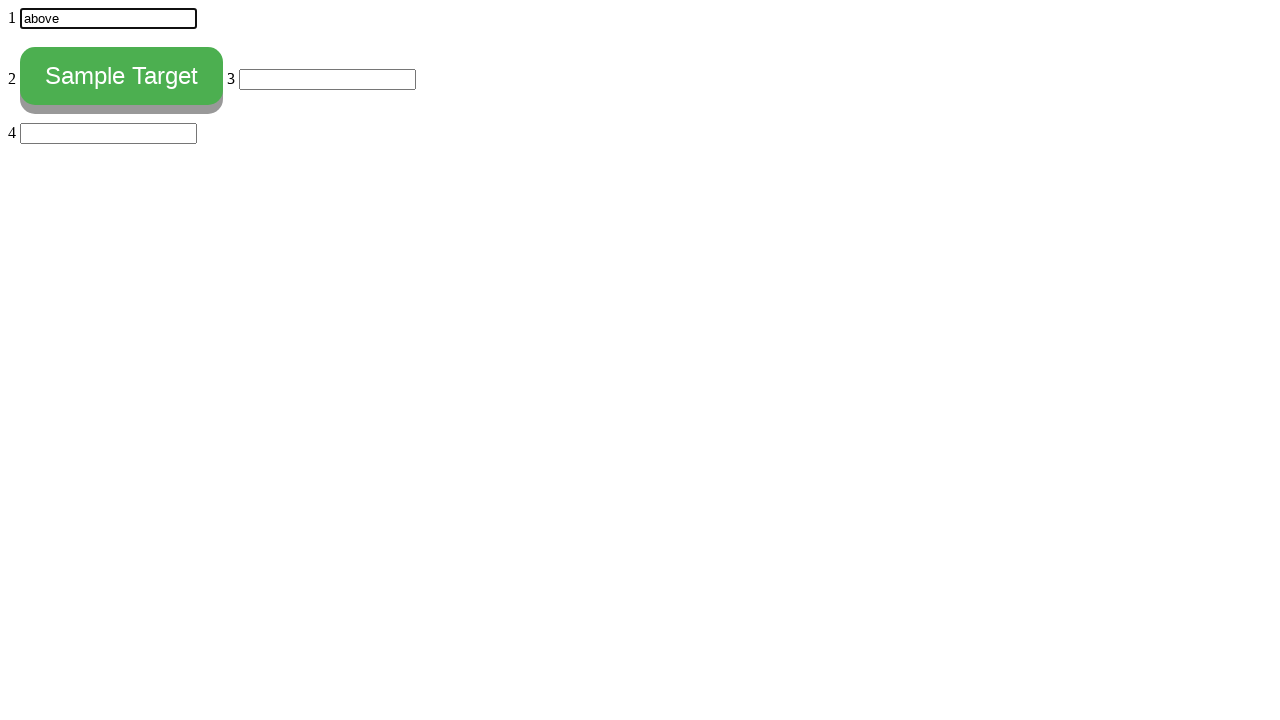

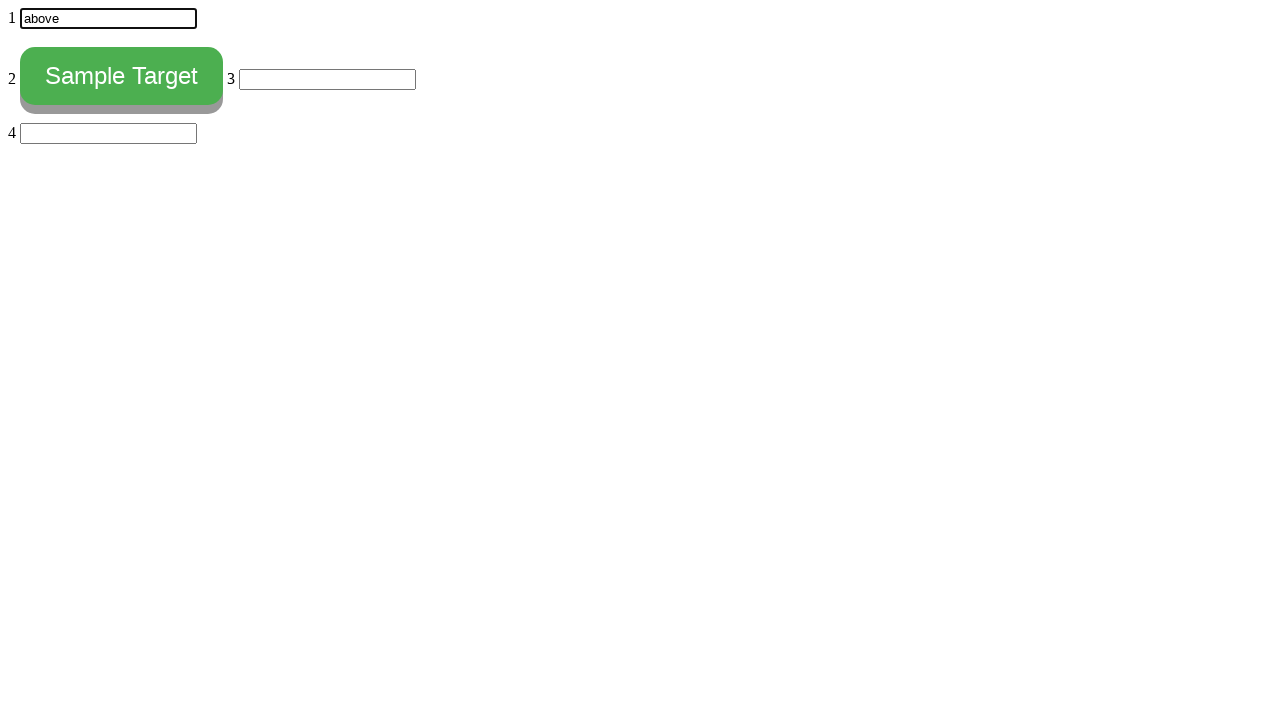